Tests the add and delete elements functionality by clicking the "Add Element" button to create a new element, then clicking the "Delete" button to remove it.

Starting URL: https://the-internet.herokuapp.com/add_remove_elements/

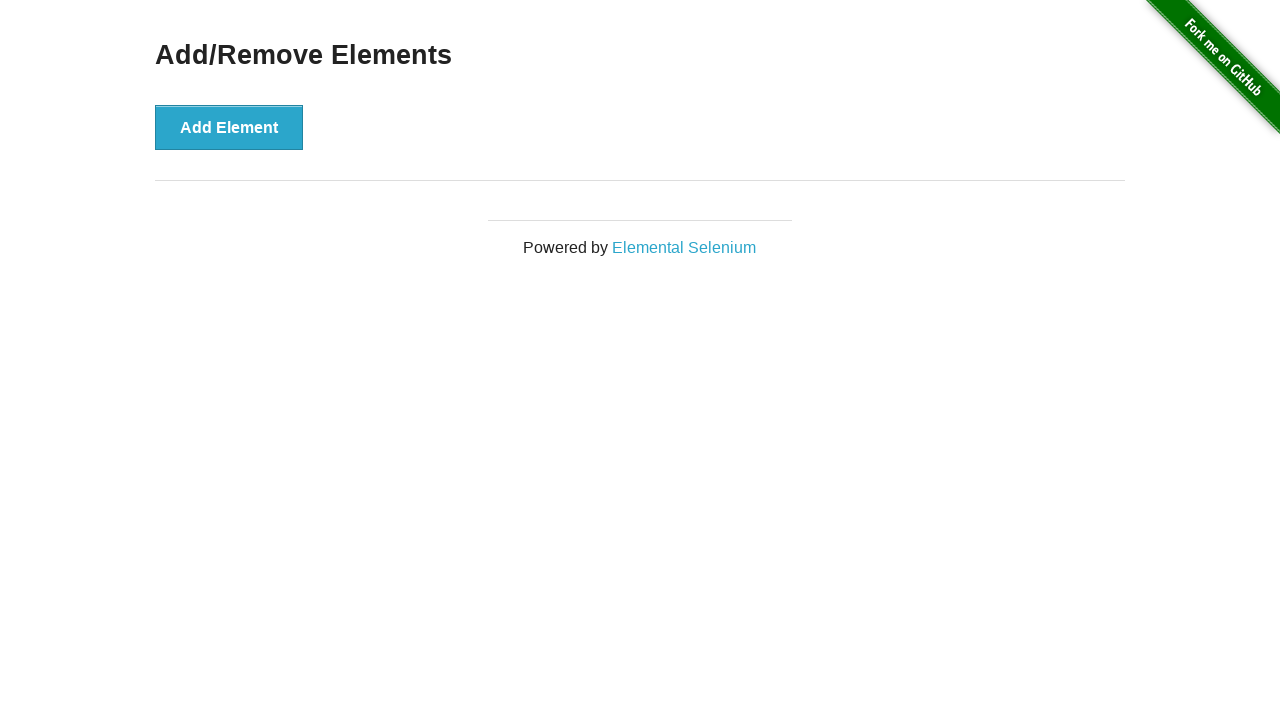

Clicked the 'Add Element' button to create a new element at (229, 127) on button[onclick='addElement()']
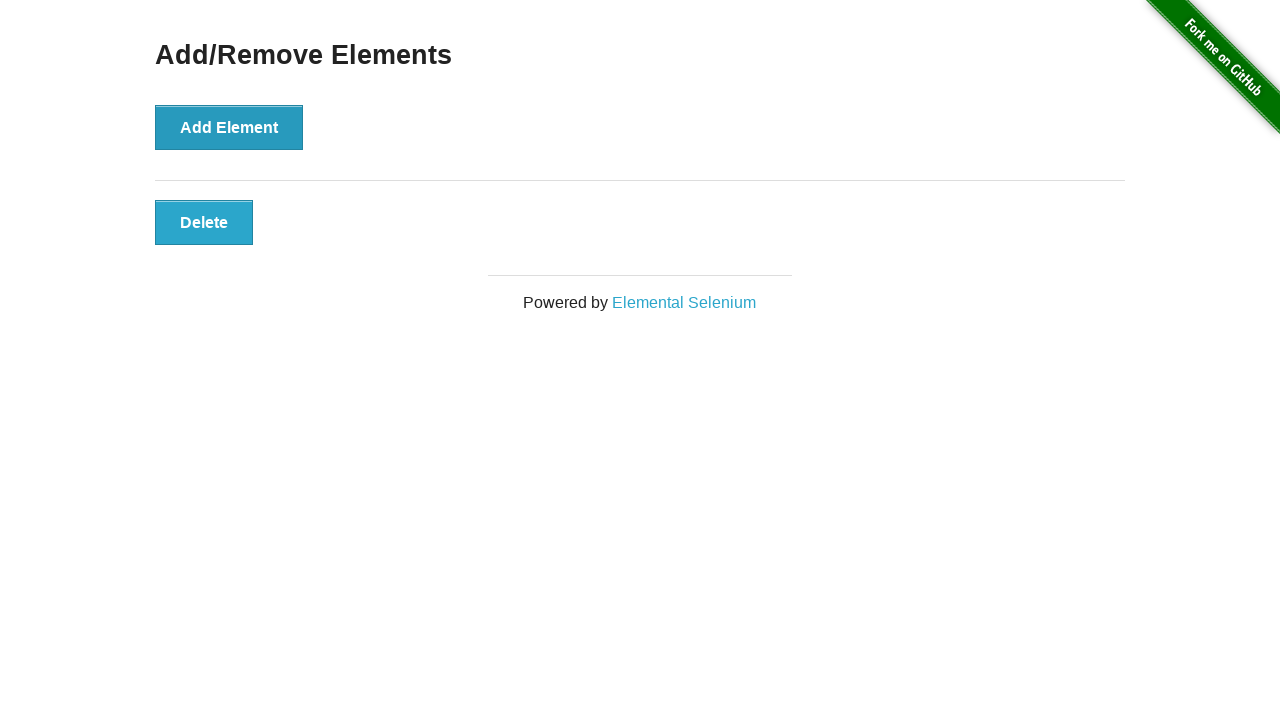

Waited for the 'Delete' button to appear
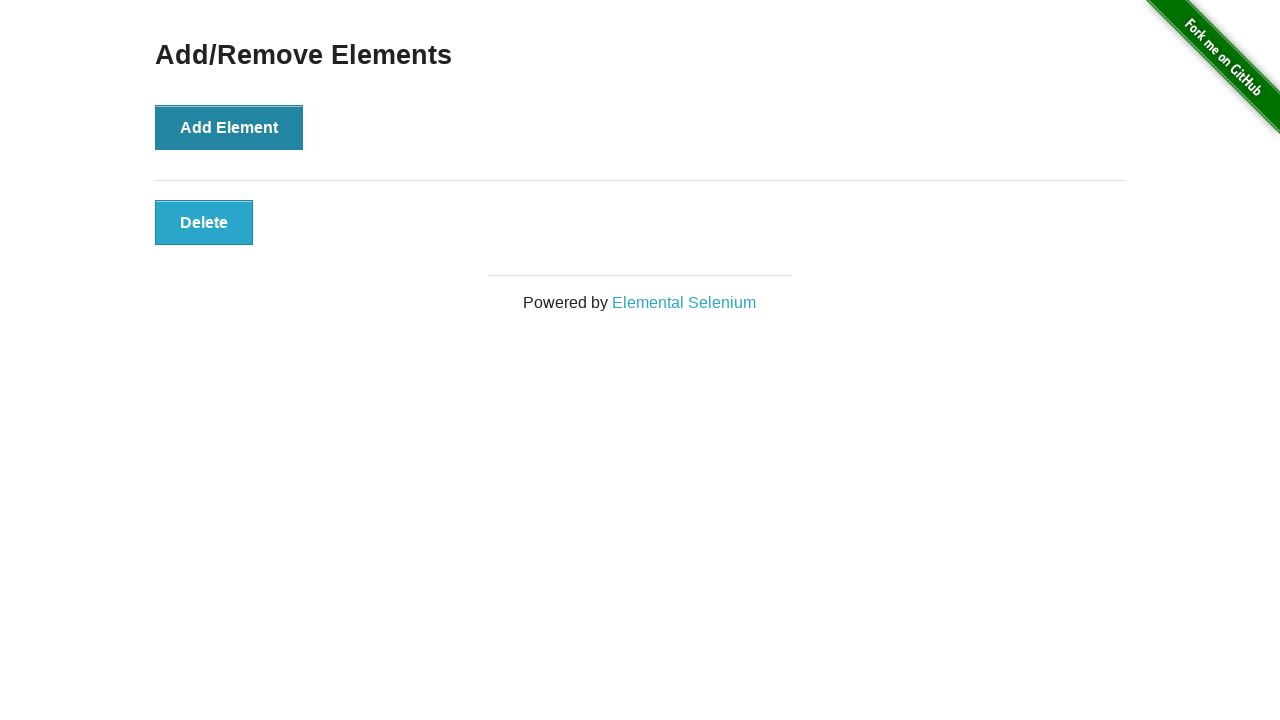

Clicked the 'Delete' button to remove the element at (204, 222) on button.added-manually
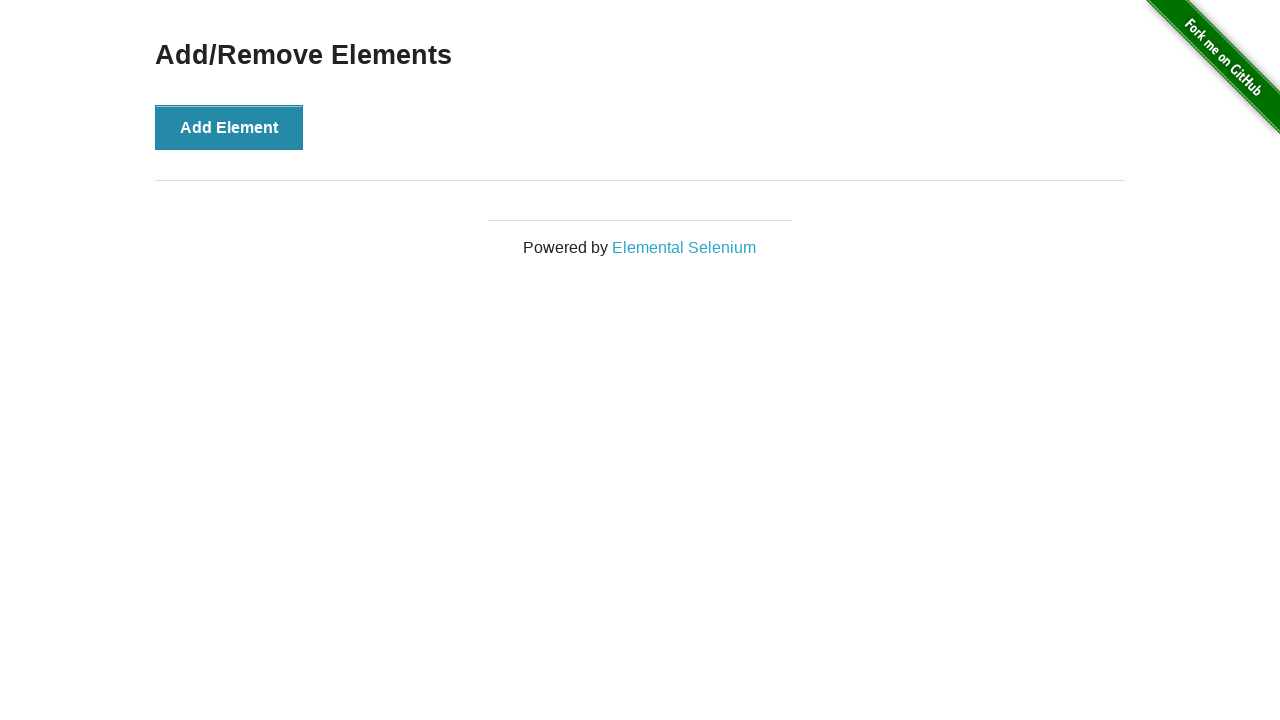

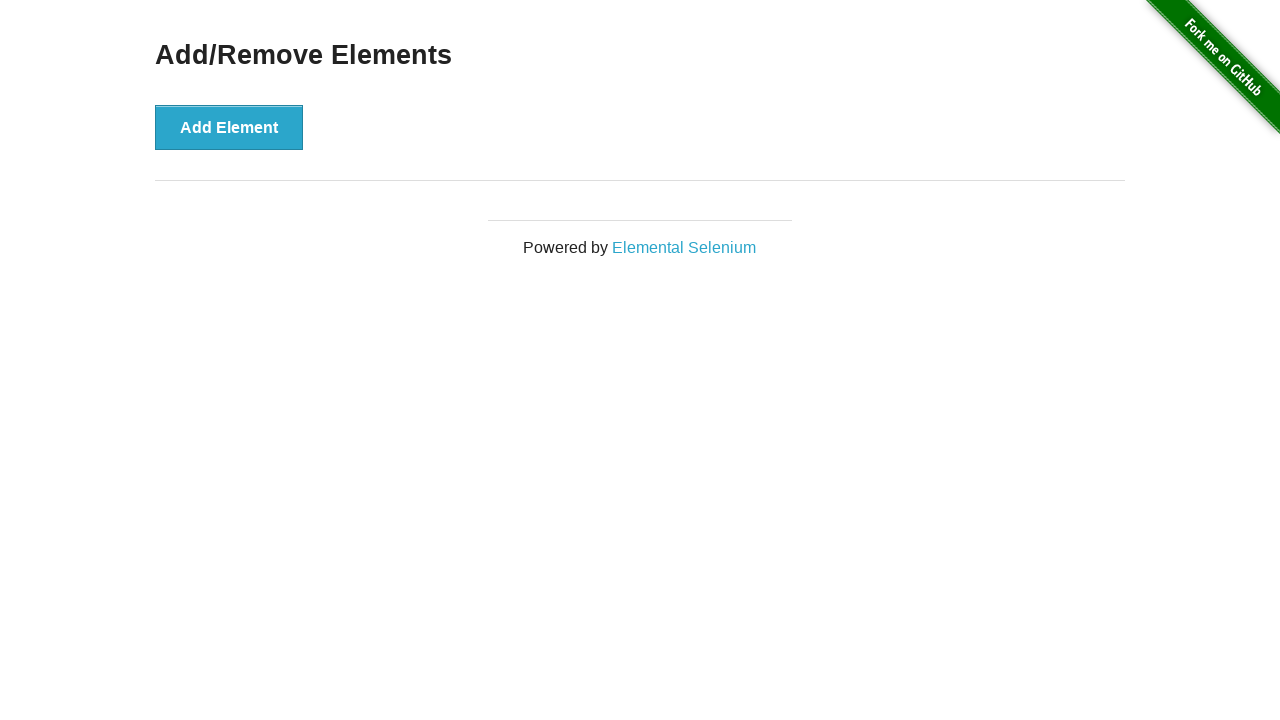